Tests a practice form by filling in name, email, checking a checkbox, selecting dropdown options, and submitting the form

Starting URL: https://rahulshettyacademy.com/angularpractice/

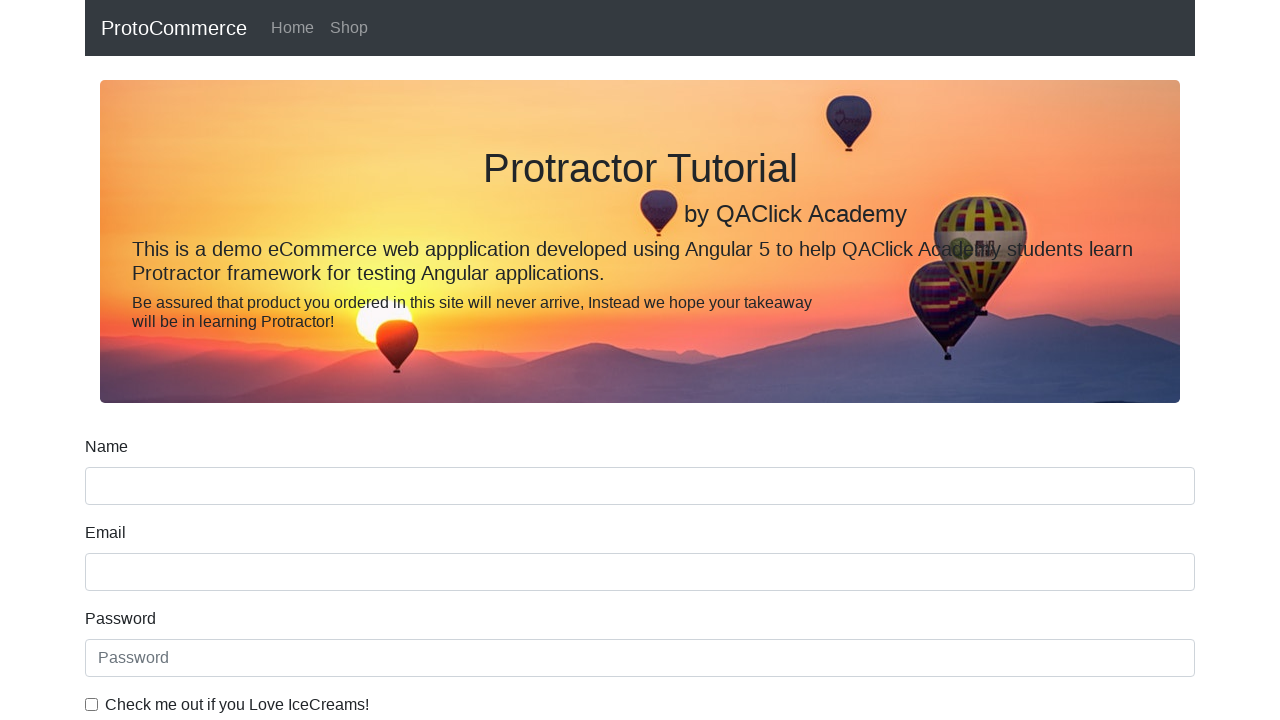

Navigated to practice form page
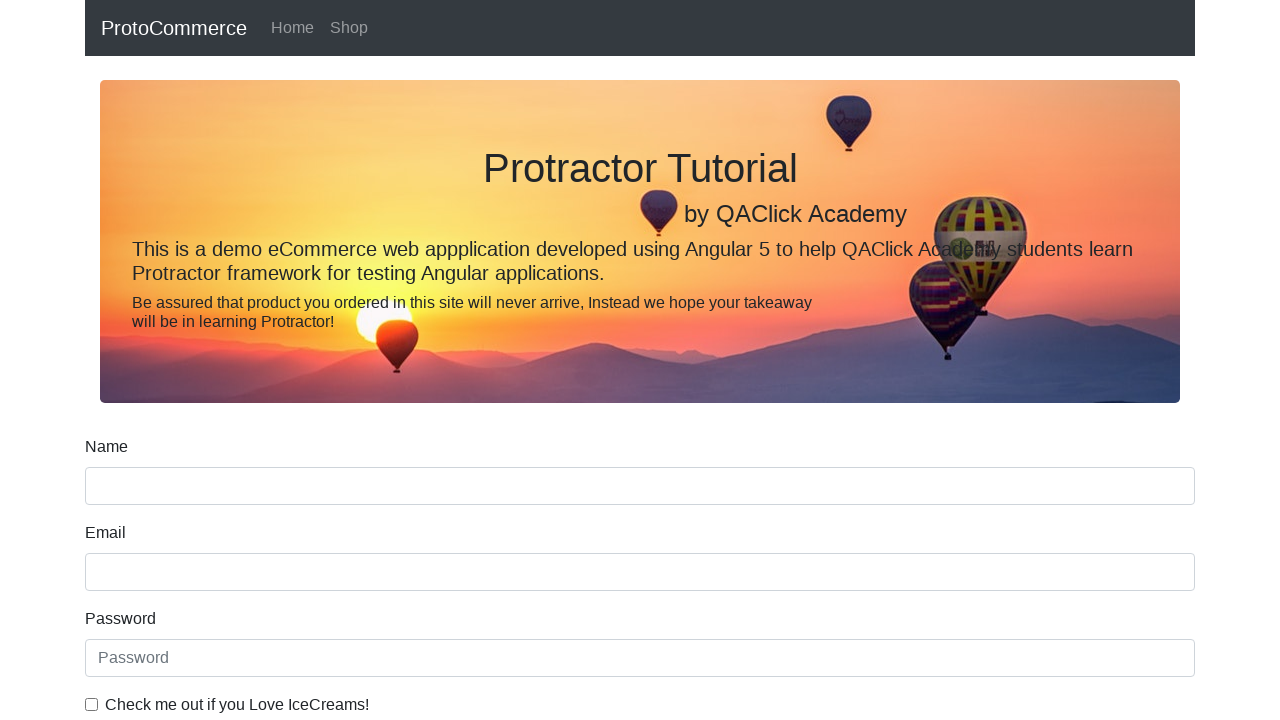

Filled name field with 'John Smith' on input[name='name']
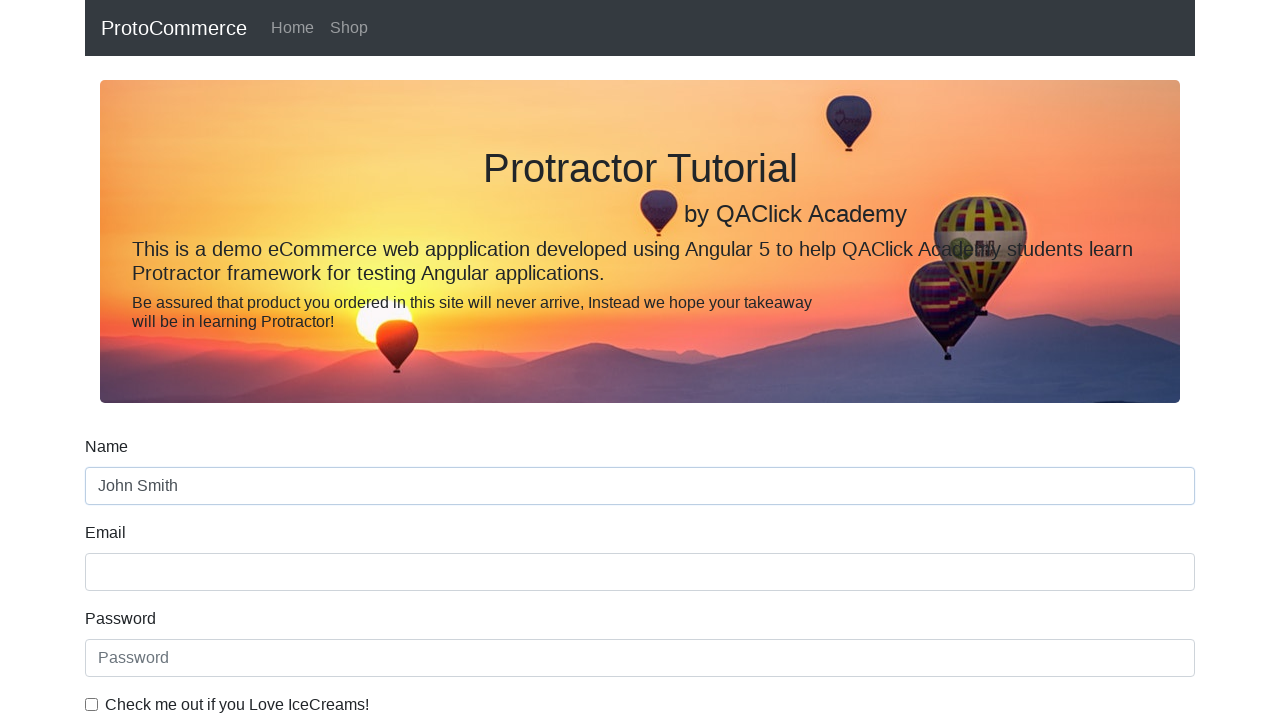

Filled email field with 'john.smith@example.com' on input[name='email']
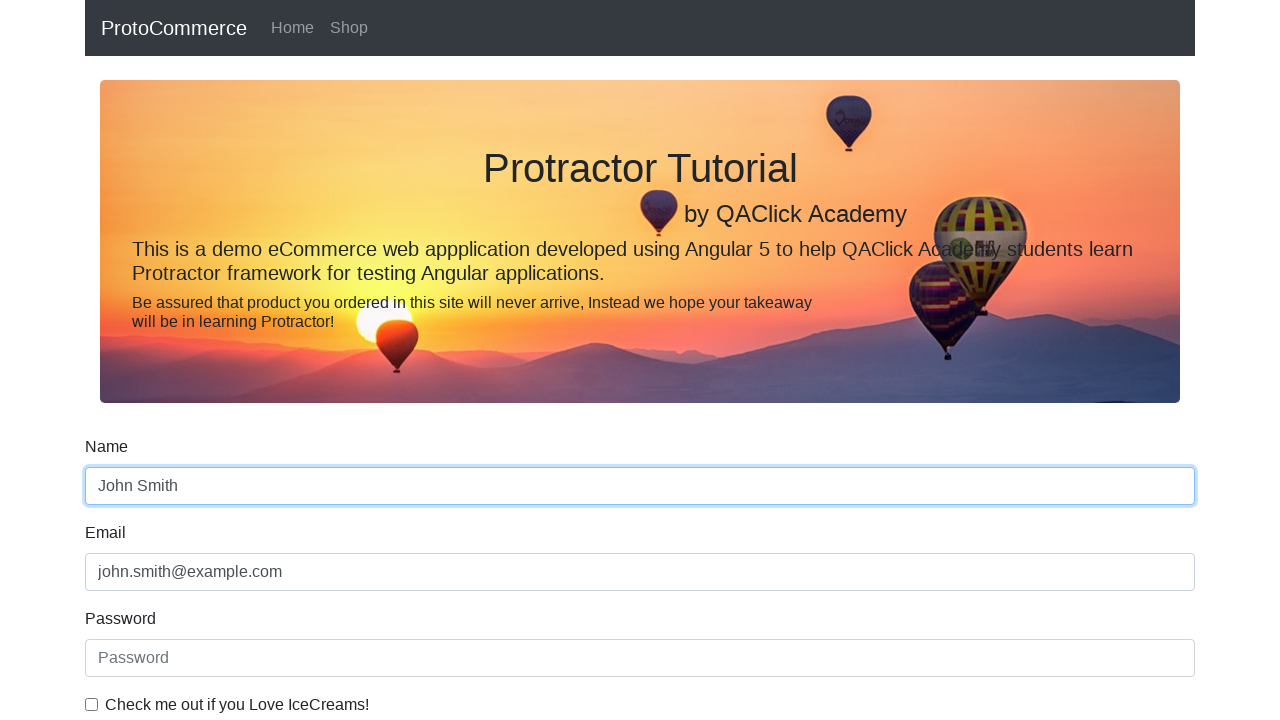

Checked the example checkbox at (92, 704) on #exampleCheck1
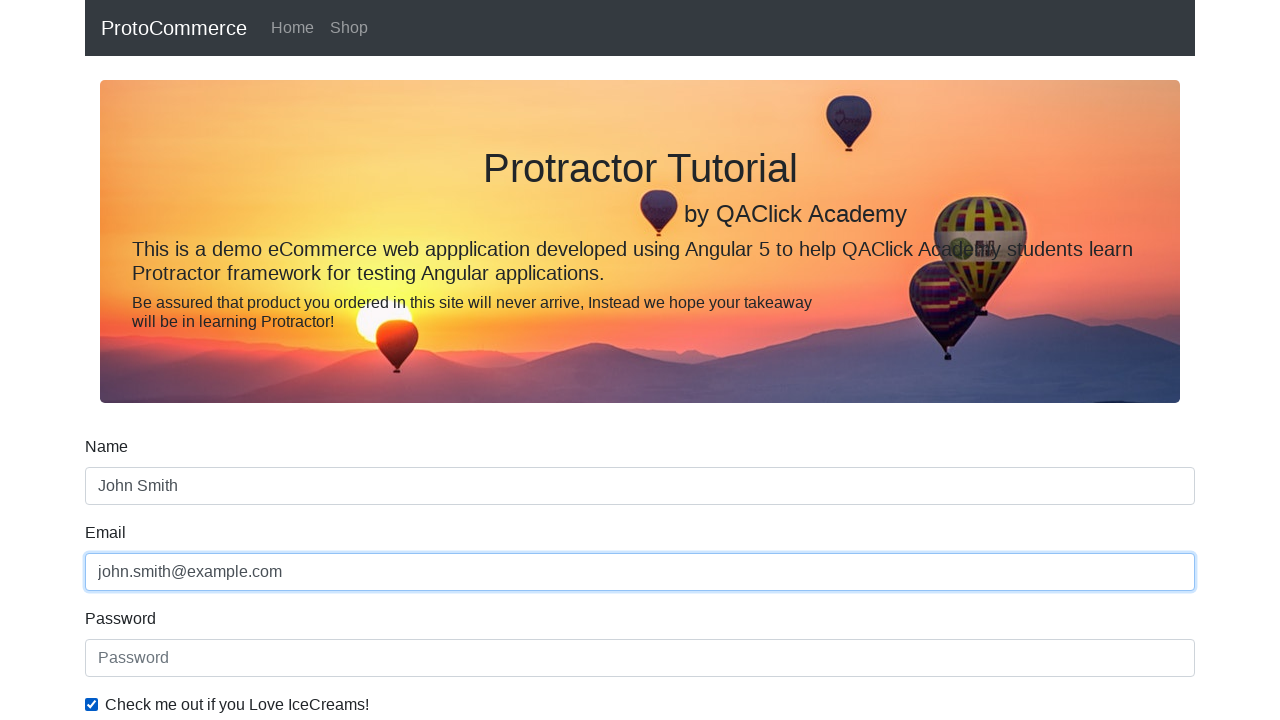

Selected 'Female' from dropdown on #exampleFormControlSelect1
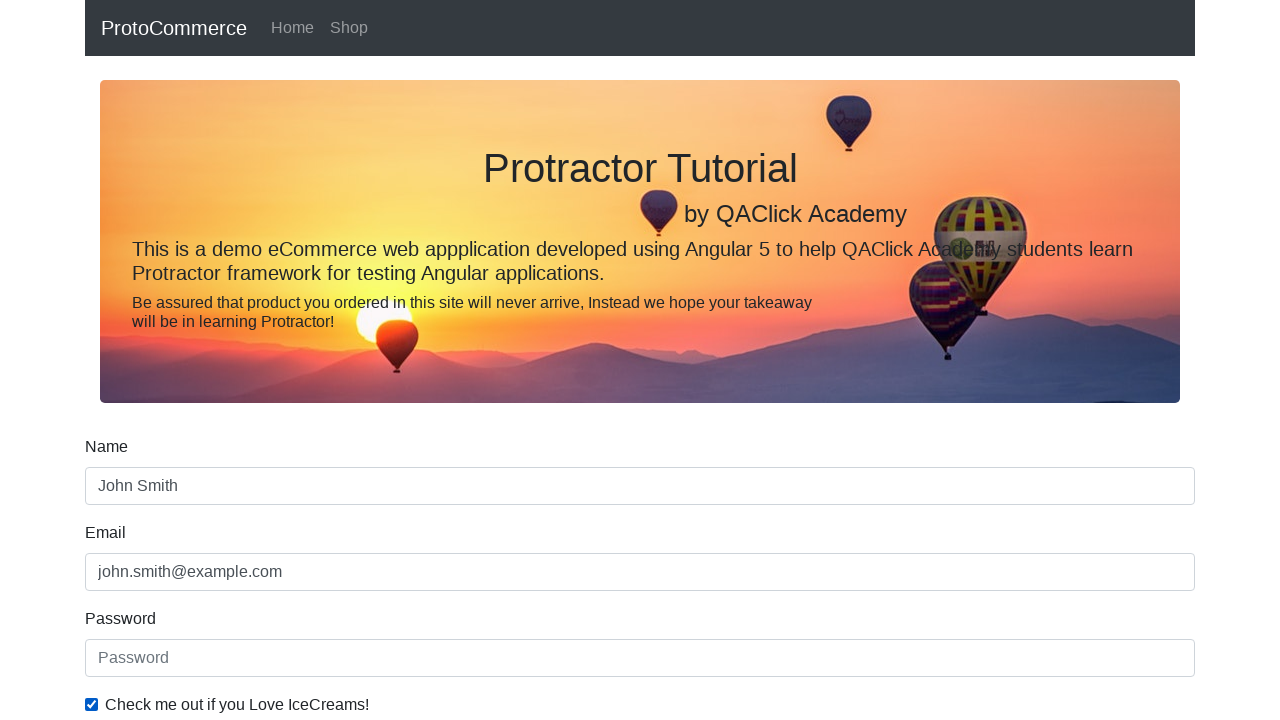

Selected dropdown option at index 0 on #exampleFormControlSelect1
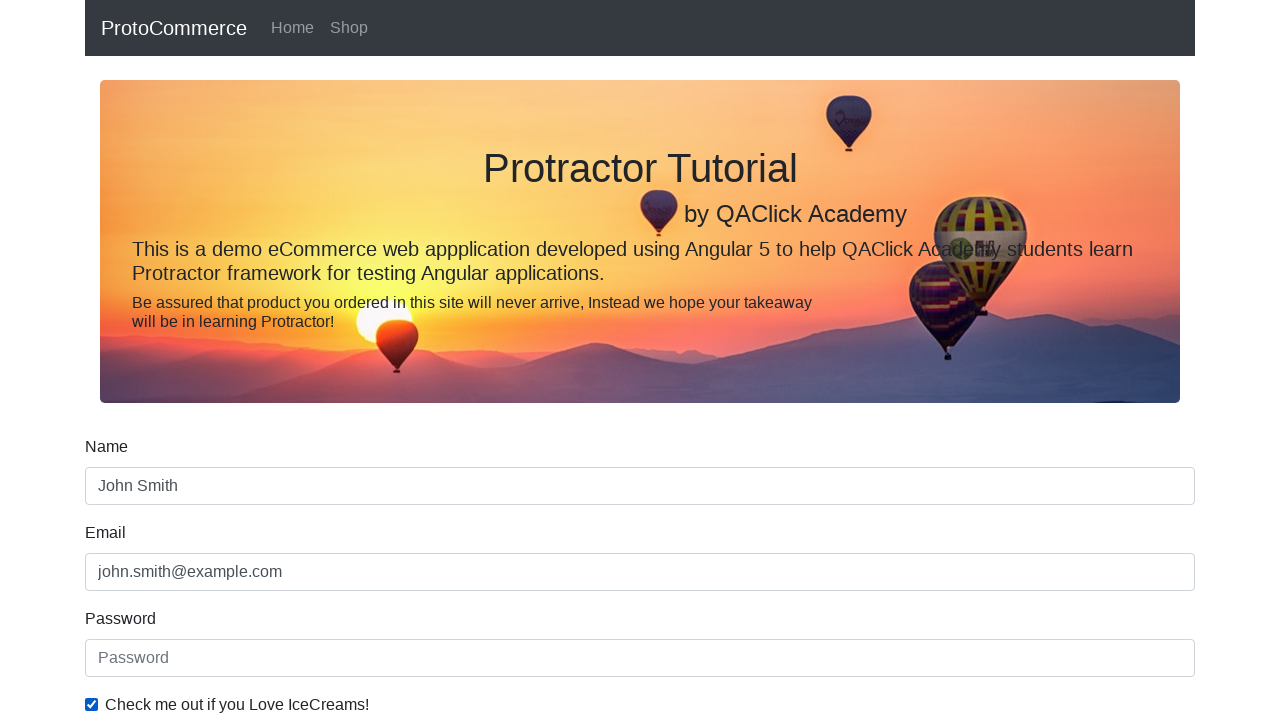

Clicked submit button to submit the form at (123, 491) on xpath=//input[@type='submit']
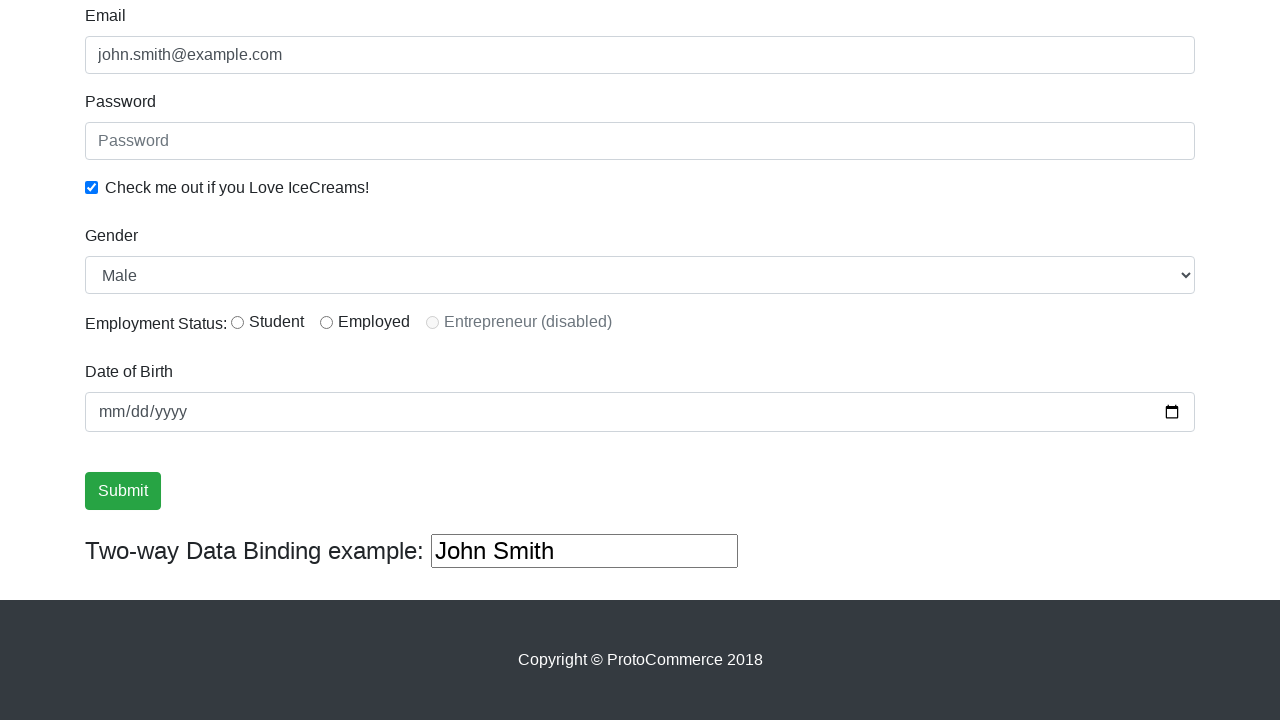

Success message appeared
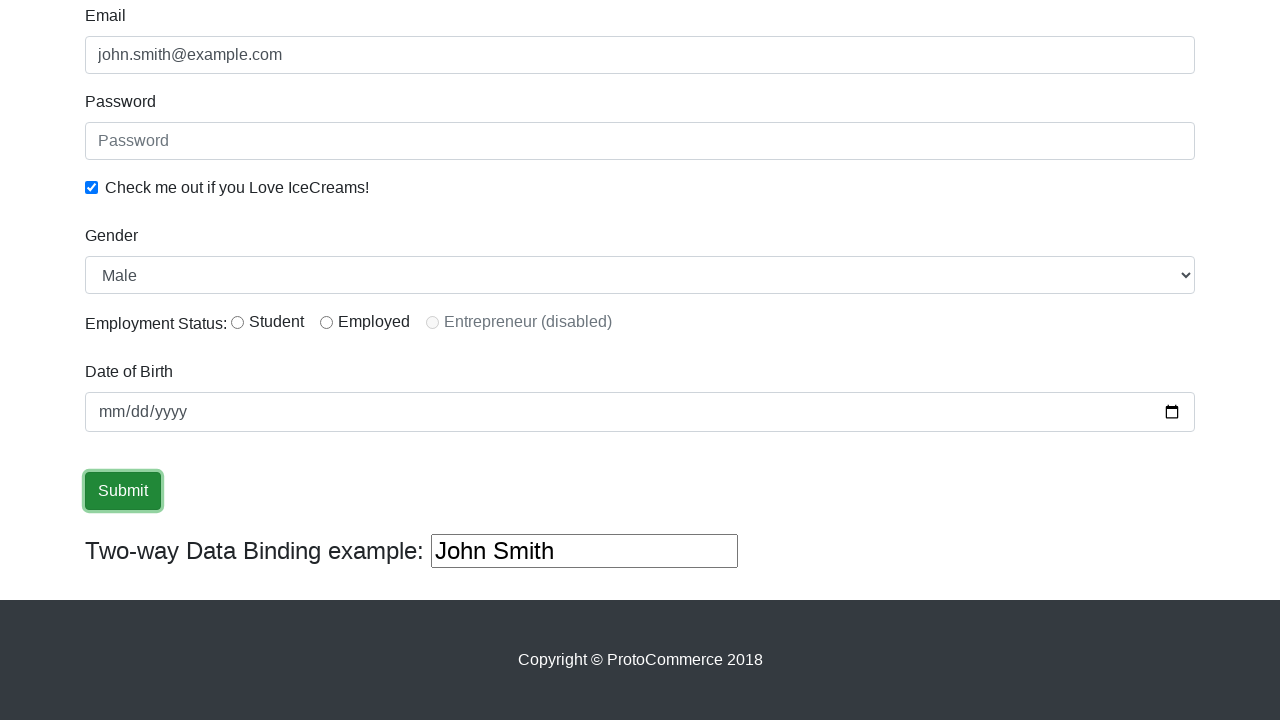

Retrieved success message text
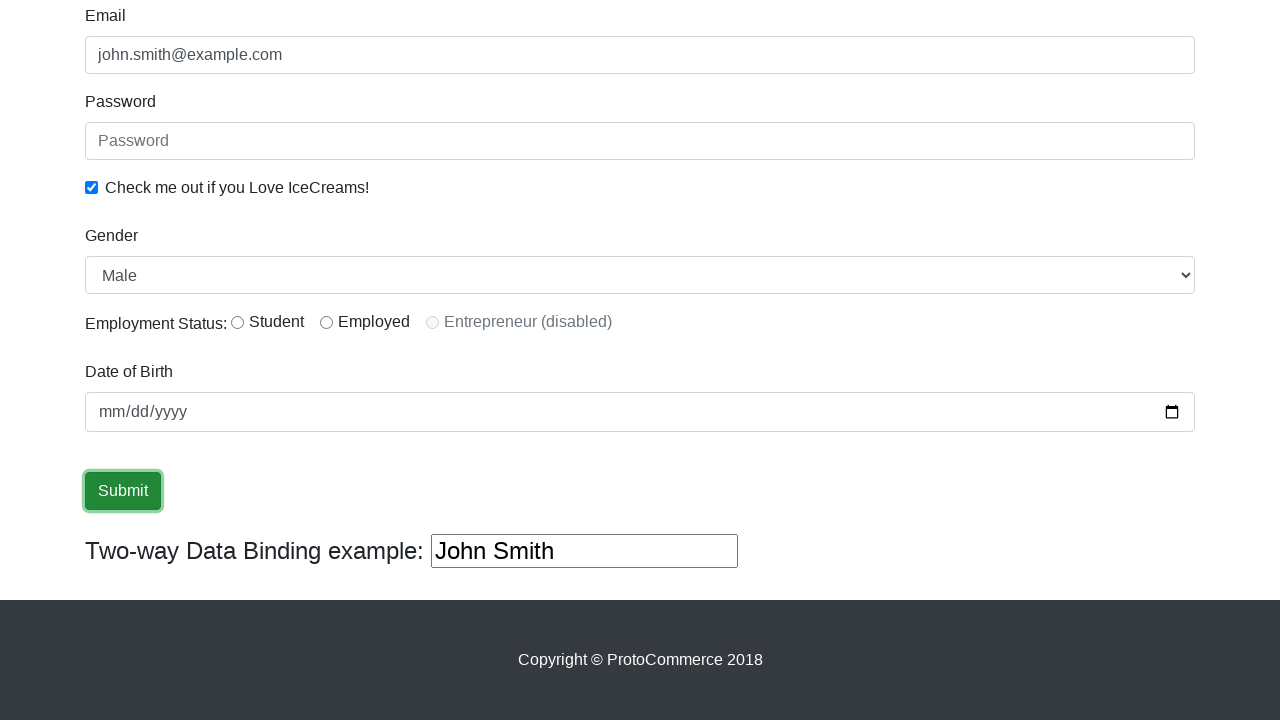

Verified success message contains 'success'
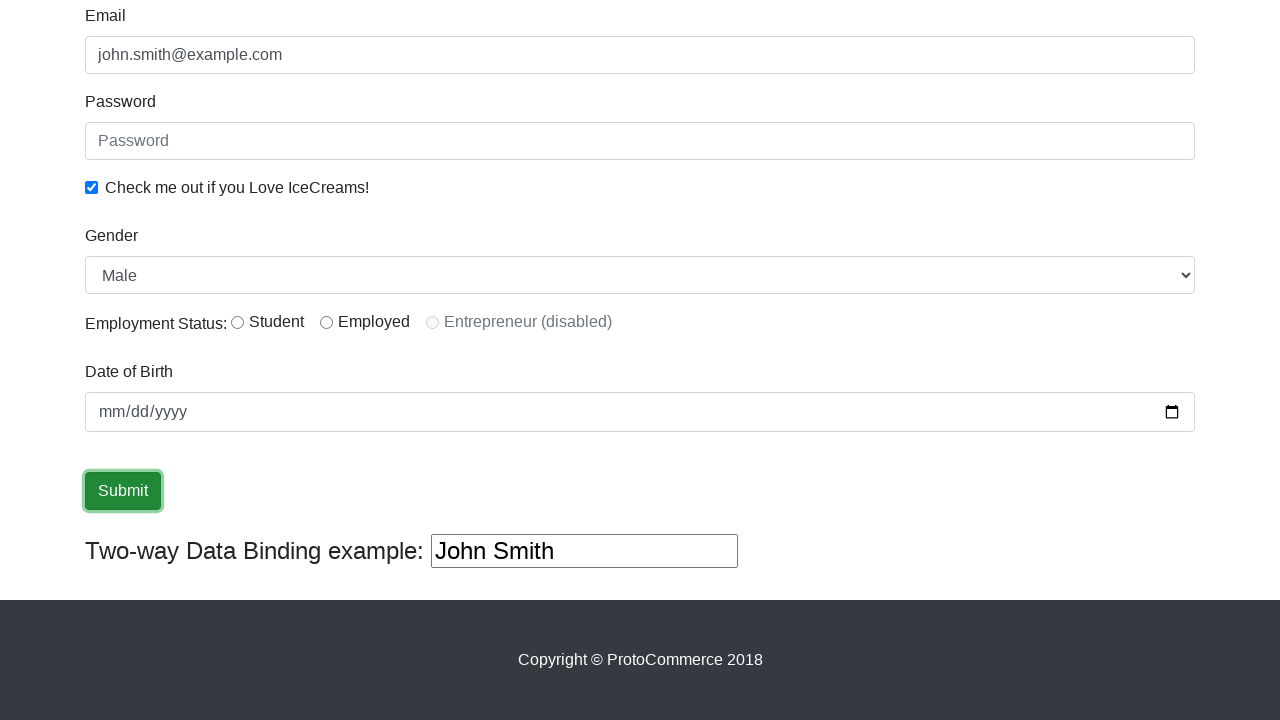

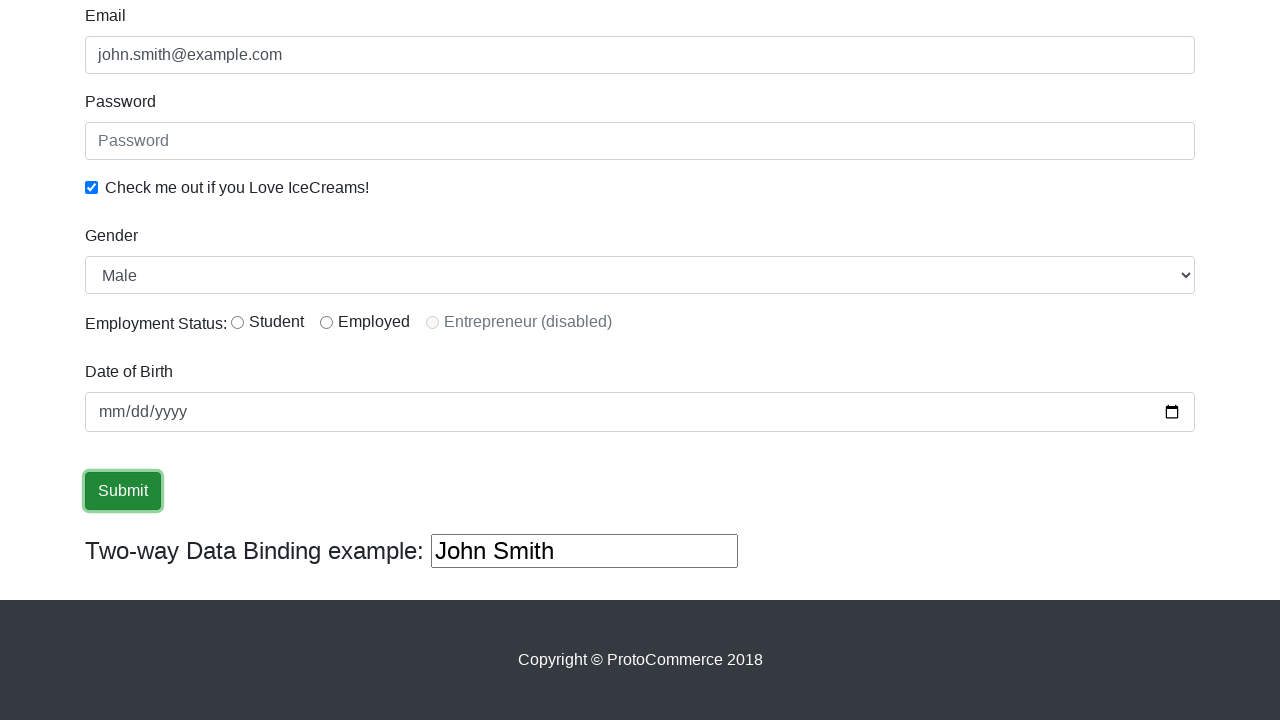